Tests notification message functionality by clicking a link and verifying that a notification message appears

Starting URL: https://practice.expandtesting.com/notification-message-rendered

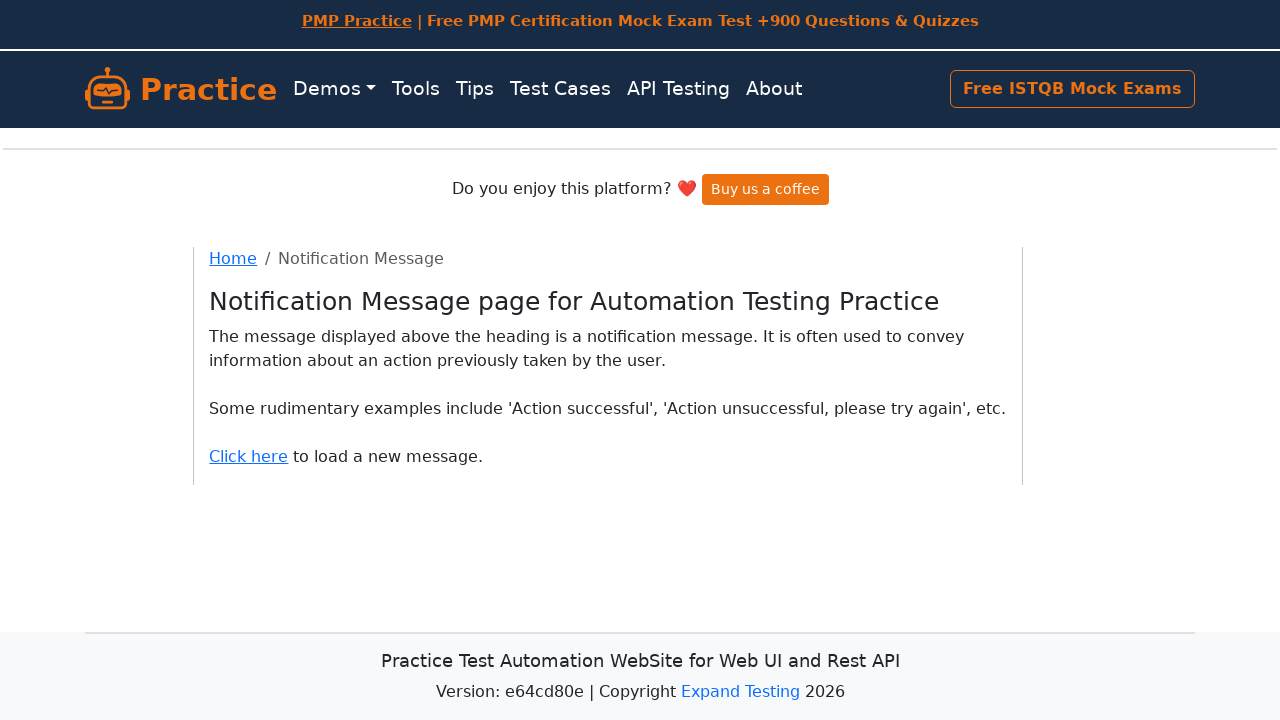

Clicked 'Click here' link to trigger notification at (249, 456) on text=Click here
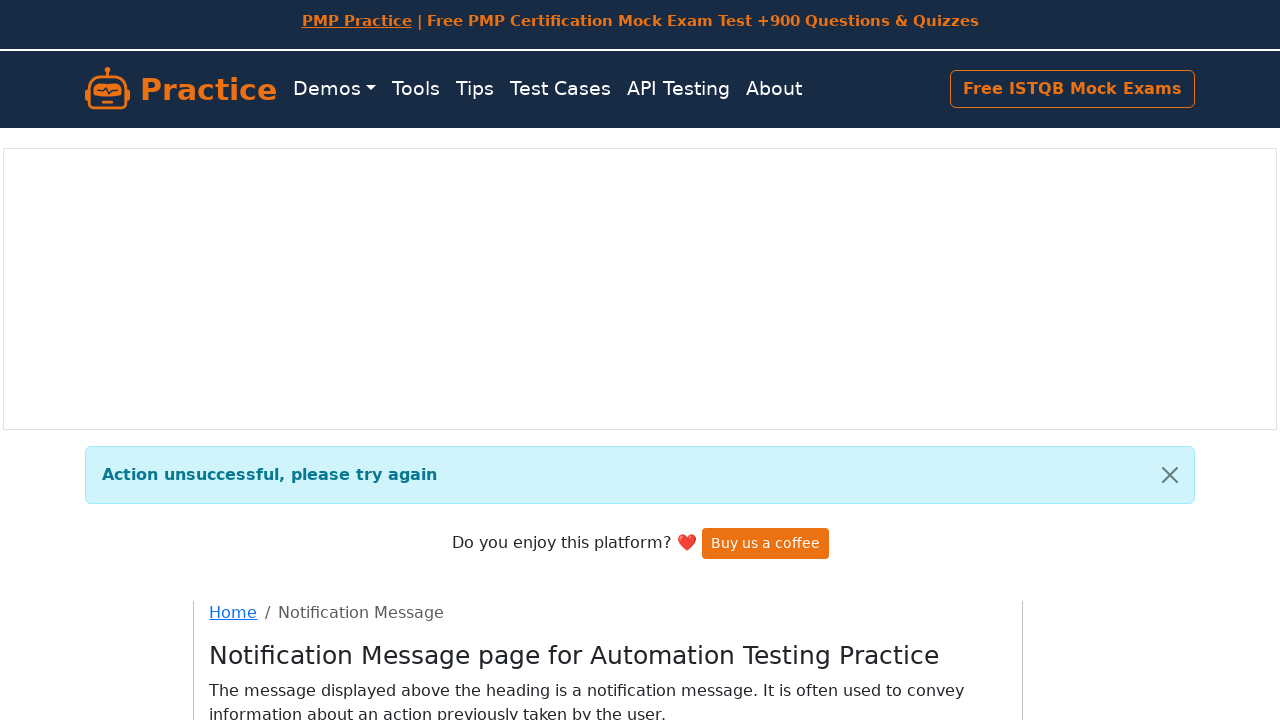

Notification message element appeared
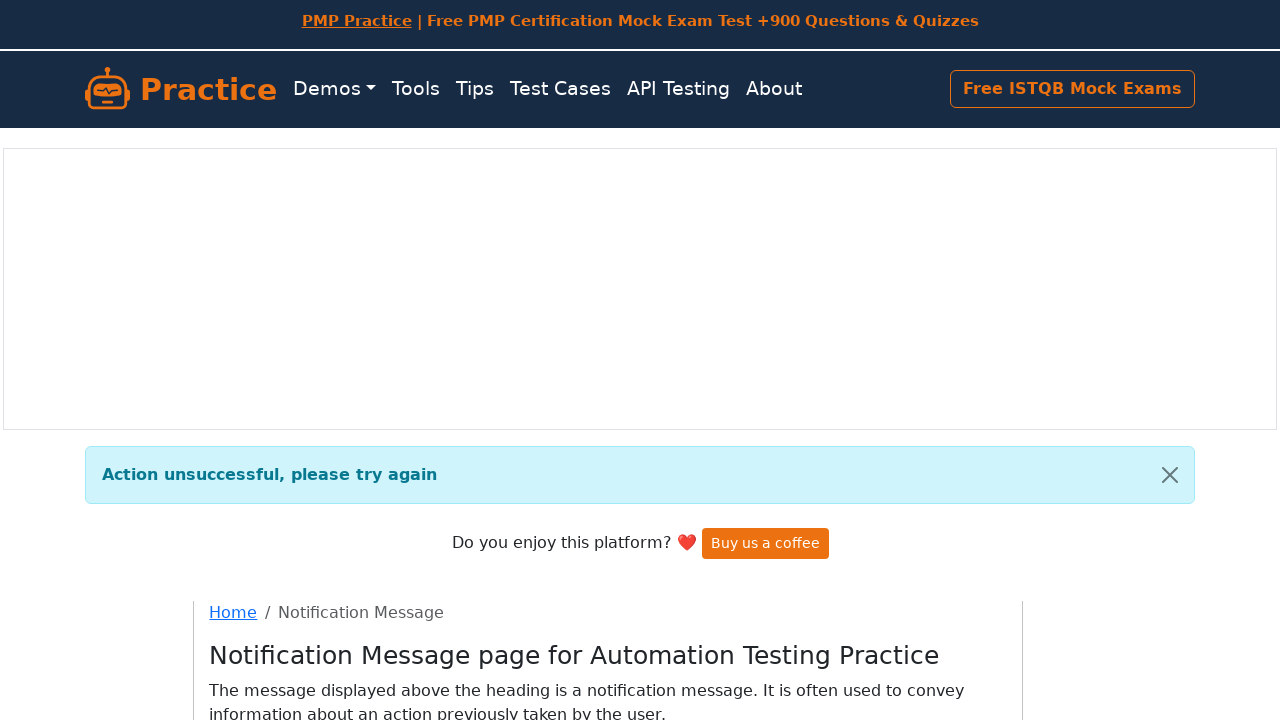

Retrieved notification text: '
		        Action unsuccessful, please try again
		        
		      '
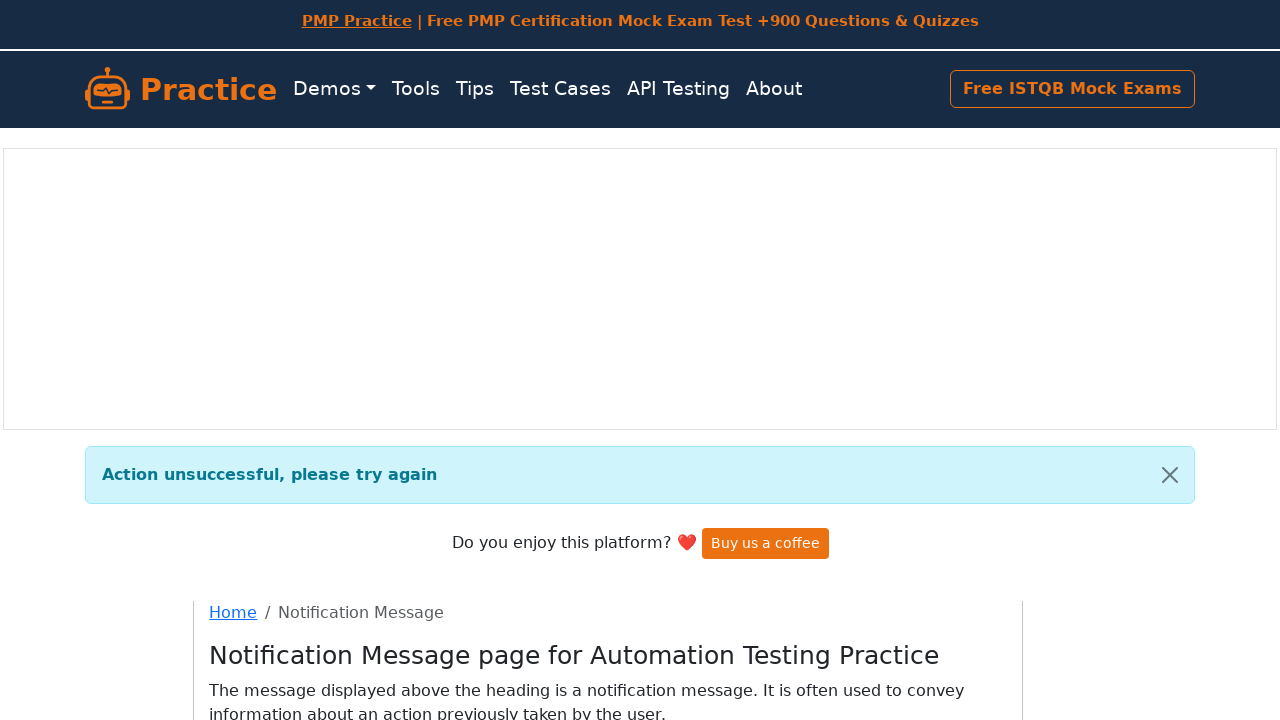

Verified notification message contains expected content
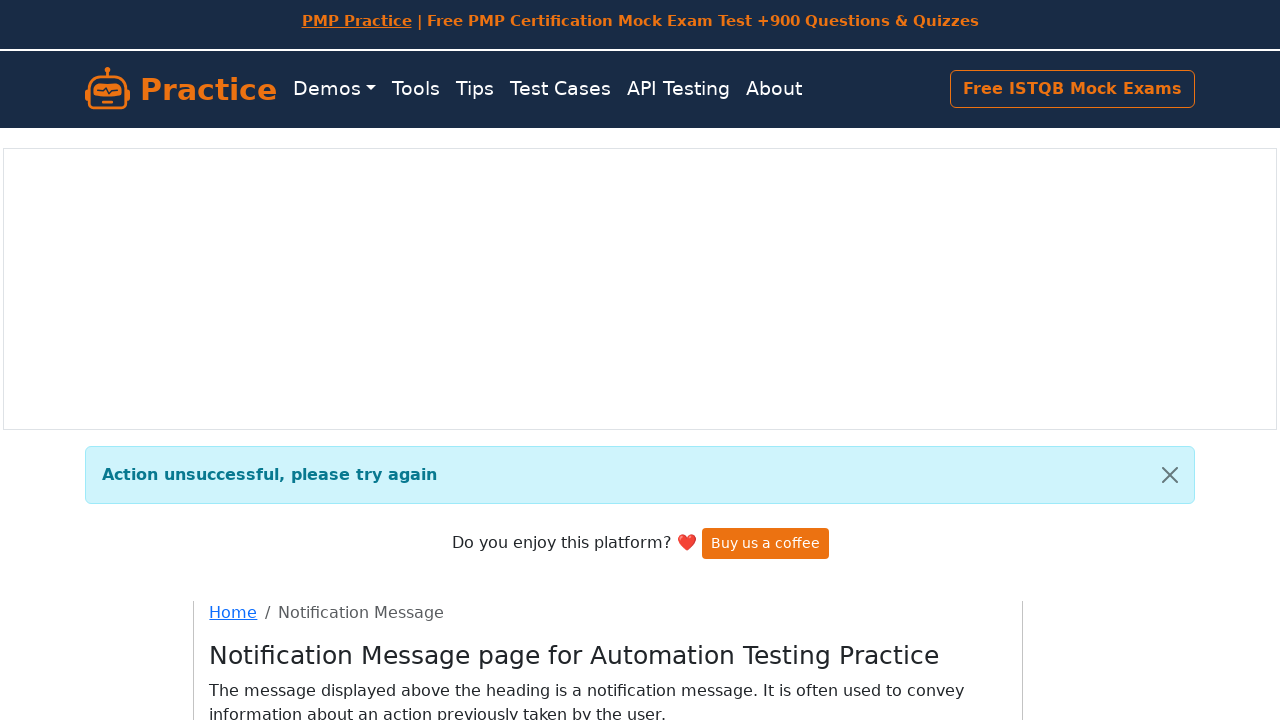

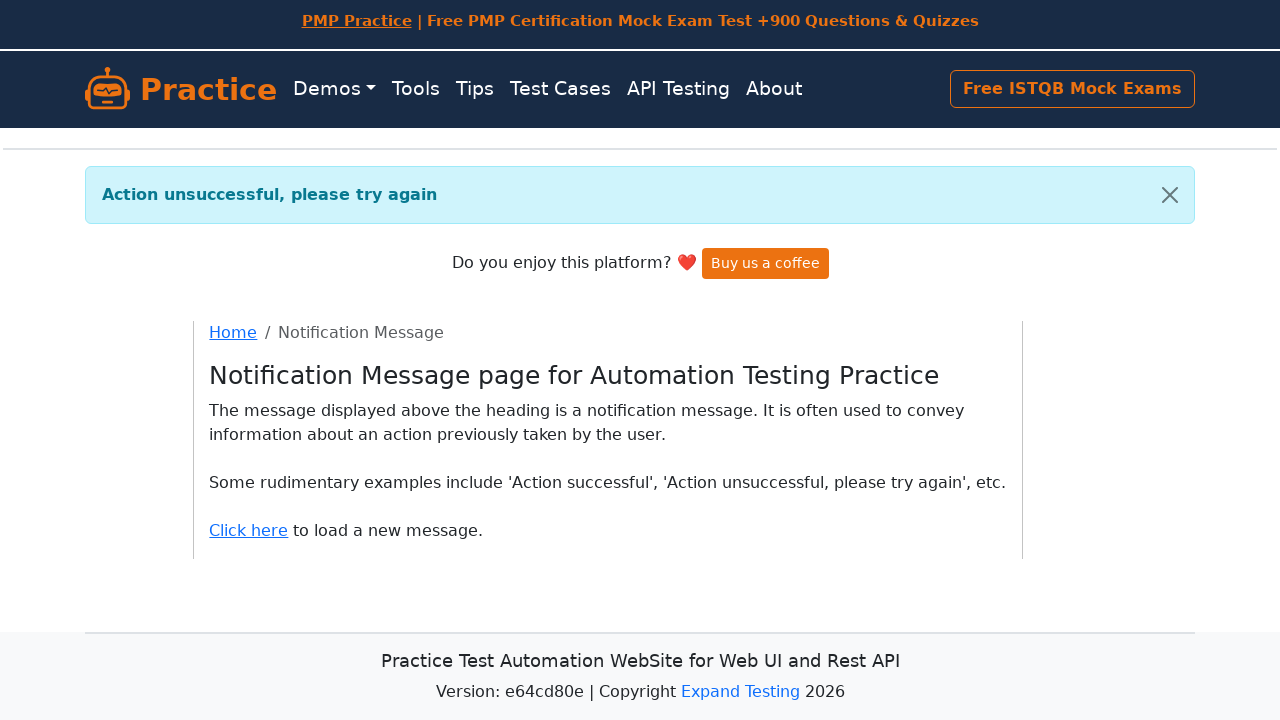